Finds an encrypted link on a page using mathematical calculation, clicks it, and fills out a registration form

Starting URL: http://suninjuly.github.io/find_link_text

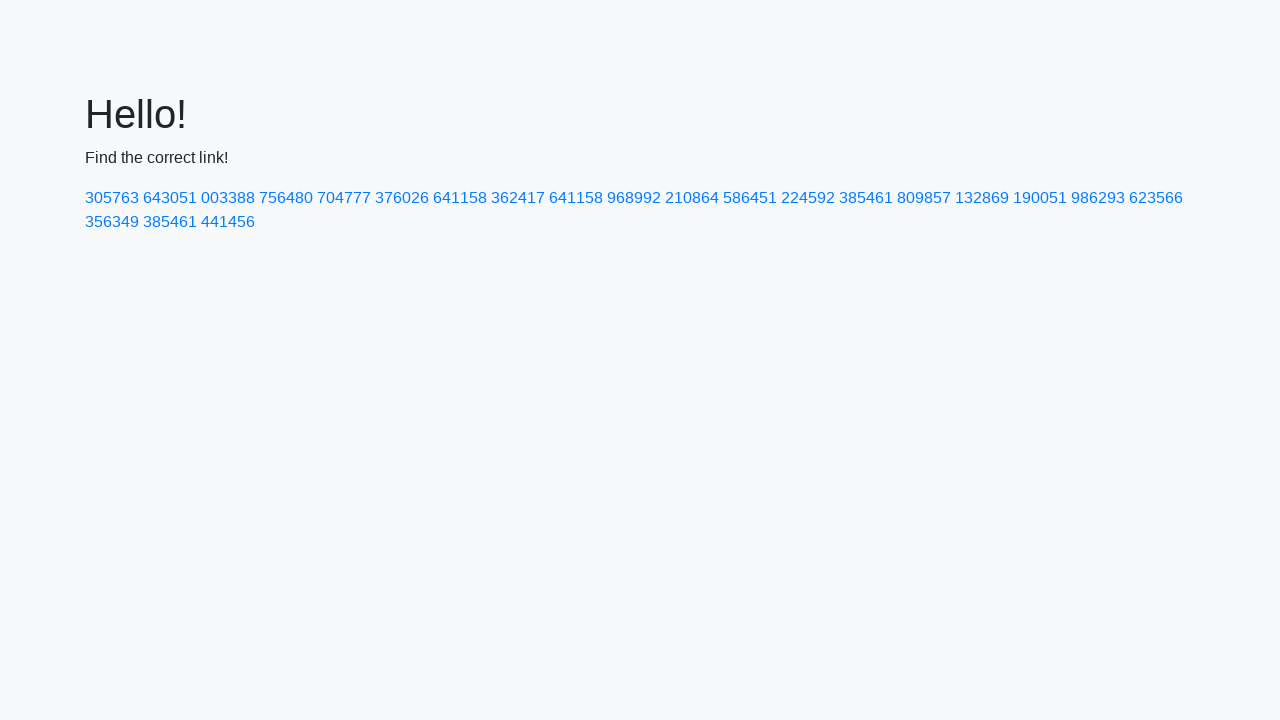

Calculated encrypted link text: 224592
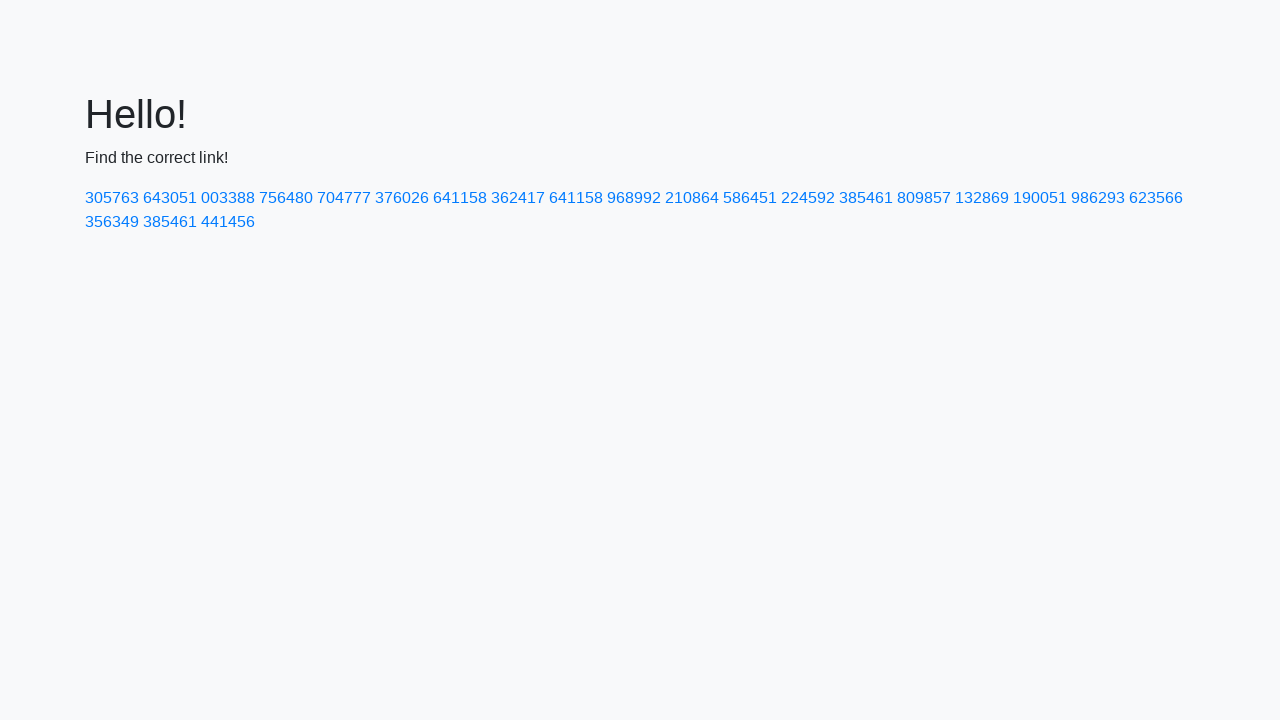

Clicked encrypted link with text '224592' at (808, 198) on a:has-text('224592')
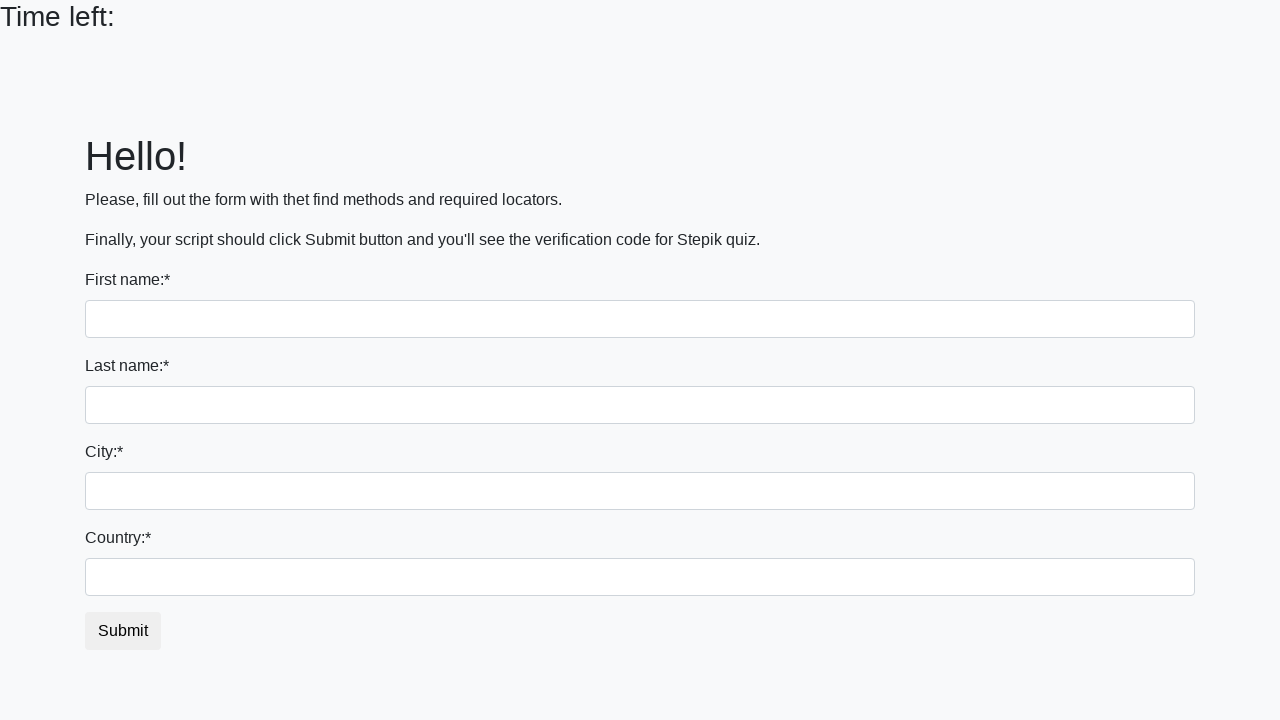

Registration form loaded
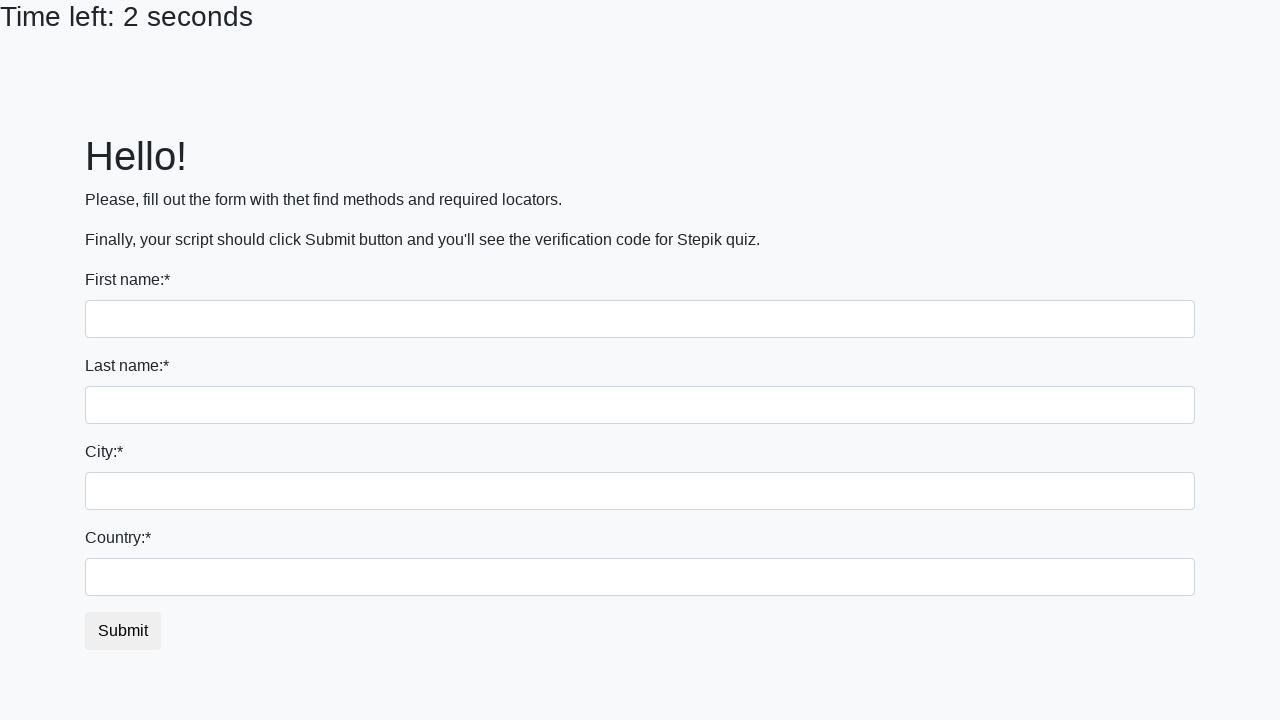

Filled first name field with 'Ivan' on input:first-of-type
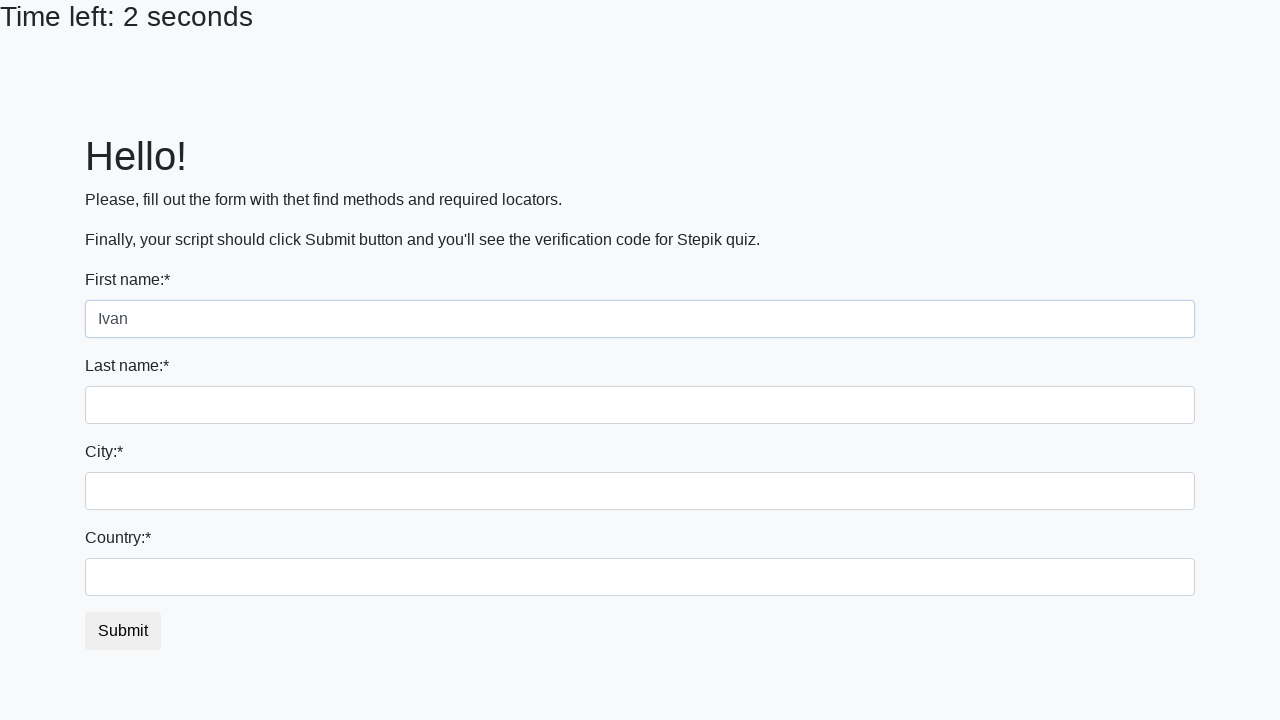

Filled last name field with 'Petrov' on input[name='last_name']
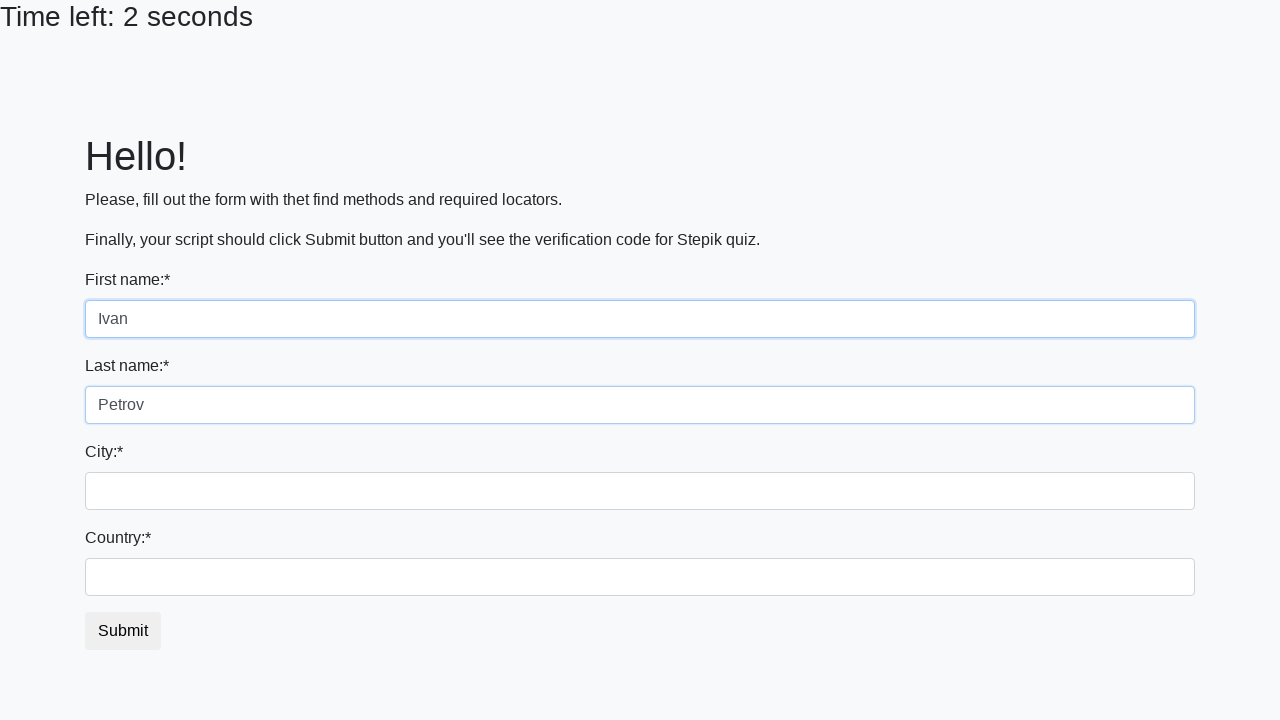

Filled city field with 'Smolensk' on .city
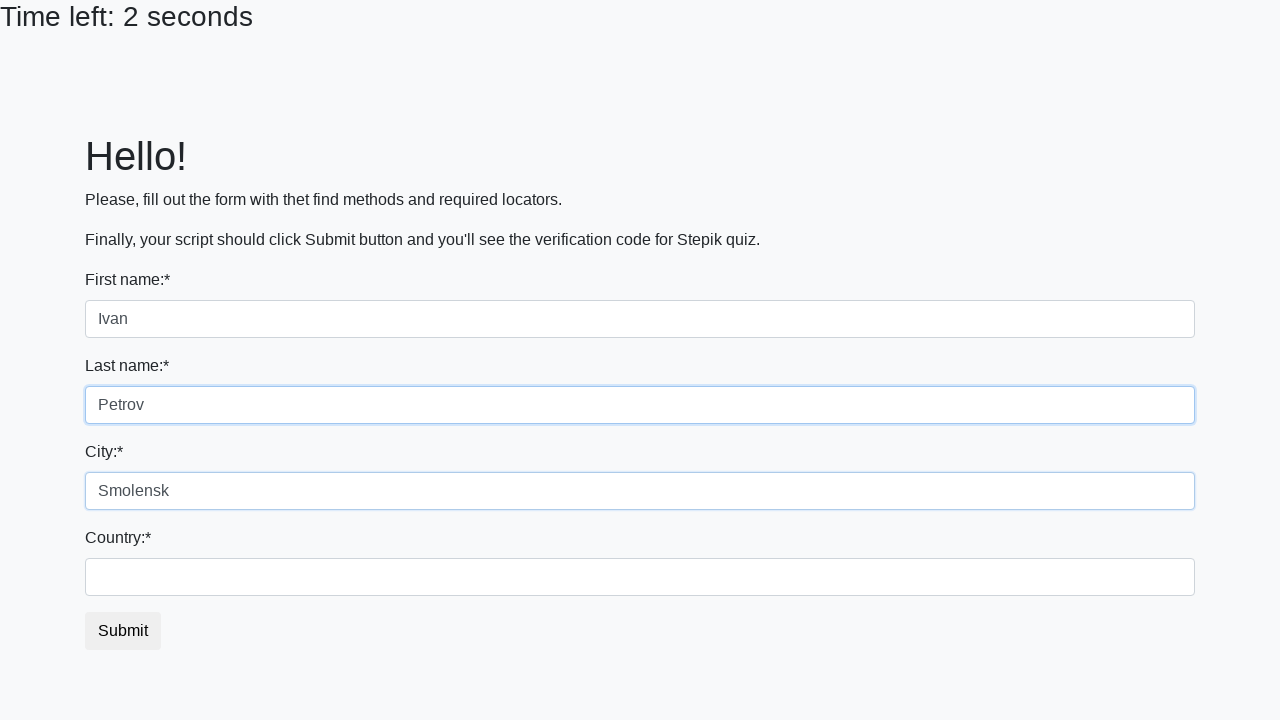

Filled country field with 'Russia' on #country
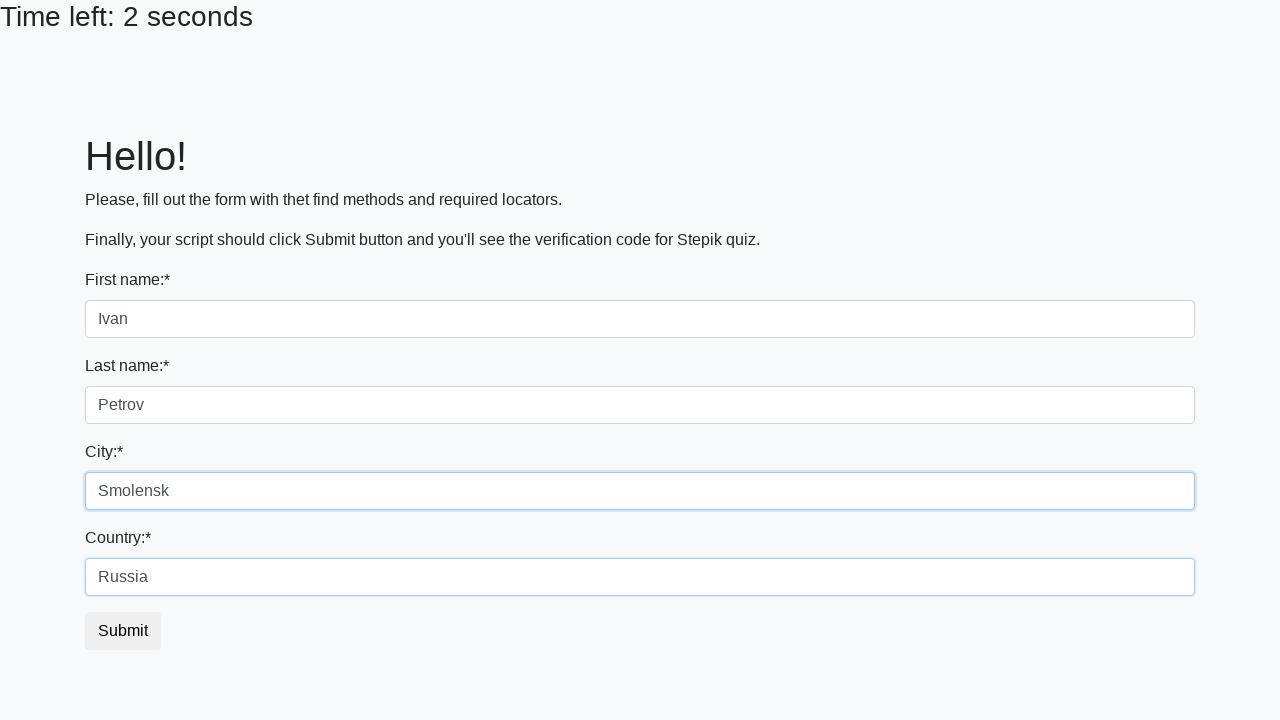

Clicked submit button to submit registration form at (123, 631) on button.btn
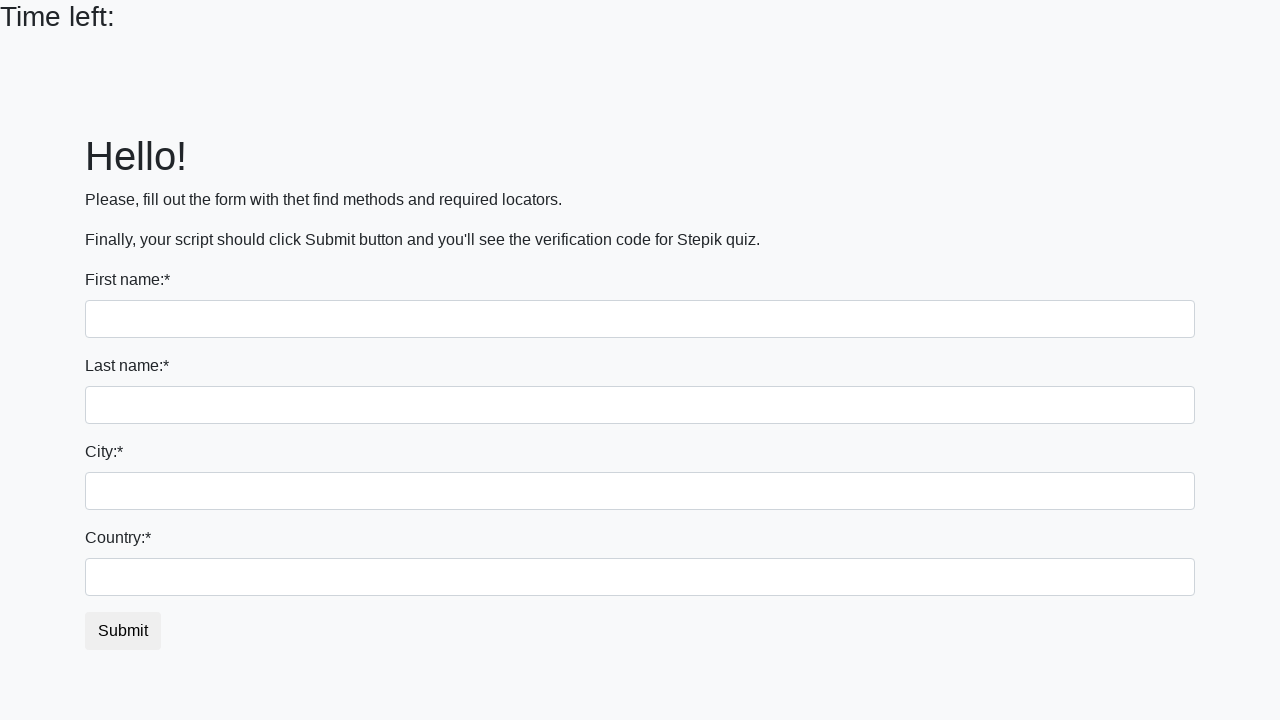

Waited 2 seconds for form submission result
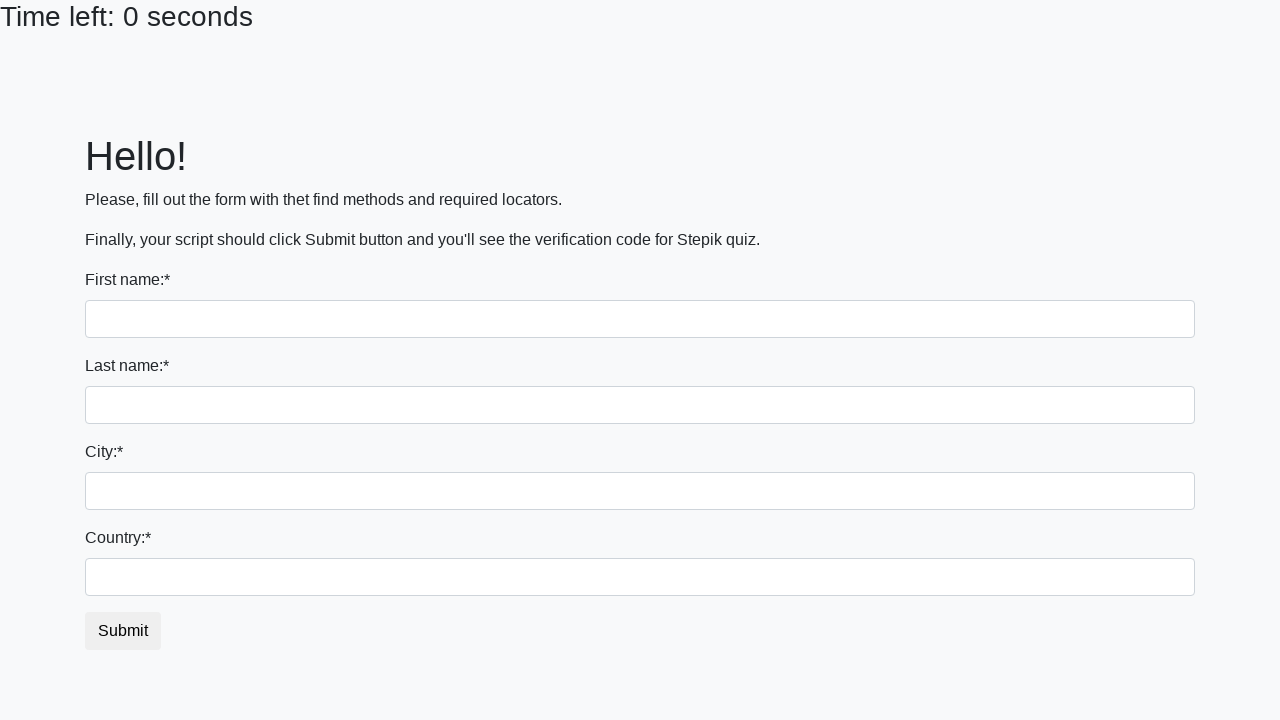

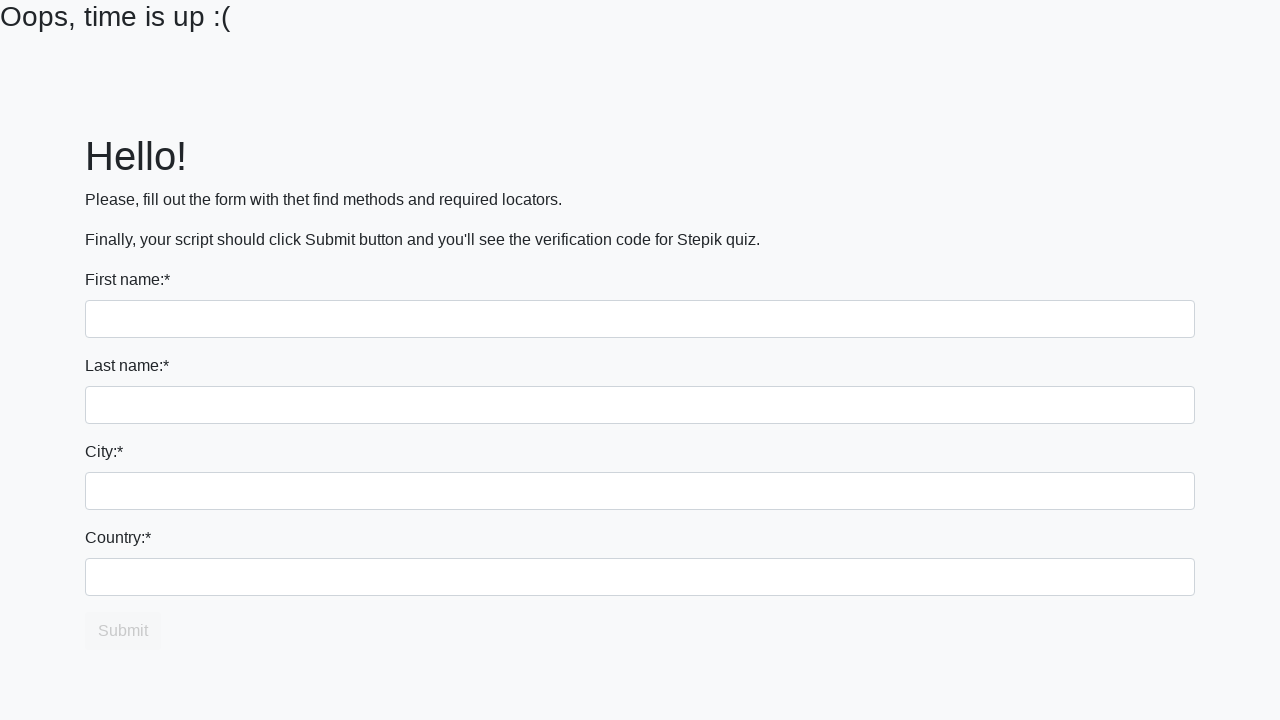